Waits for price to reach $100, clicks button to reveal math problem, calculates the answer using a mathematical formula, and submits the solution

Starting URL: http://suninjuly.github.io/explicit_wait2.html

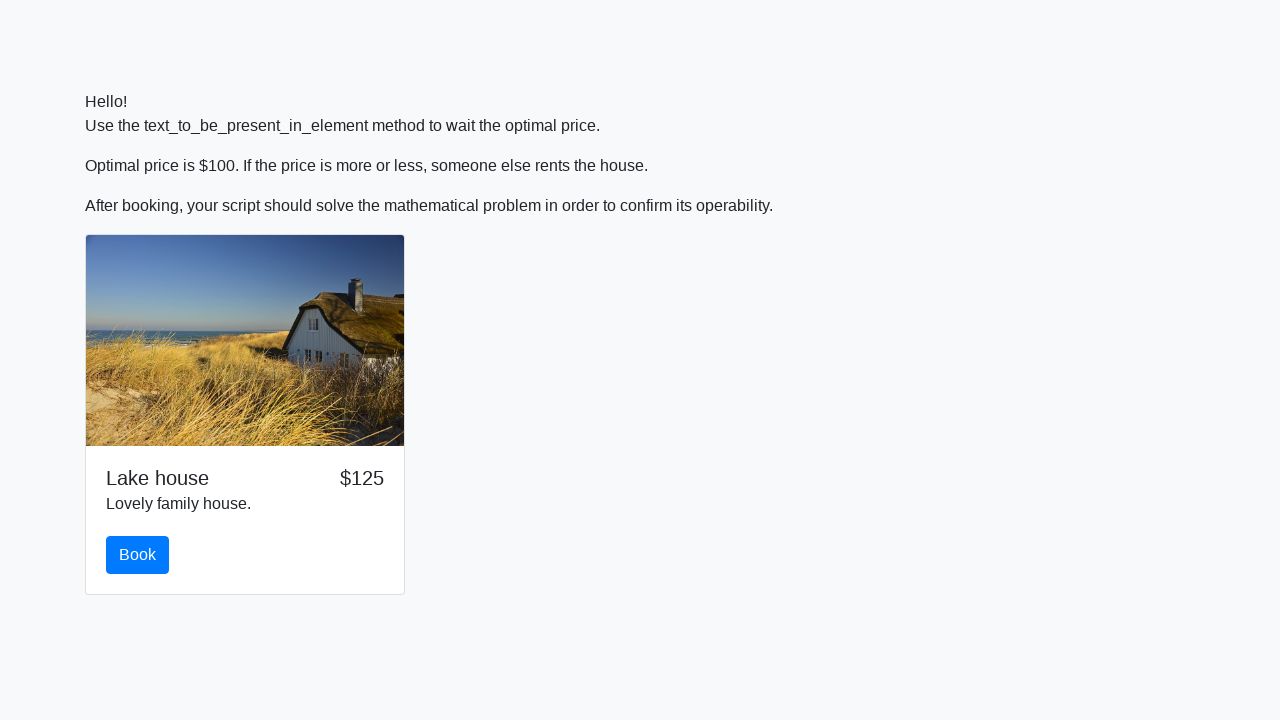

Waited for price to reach $100
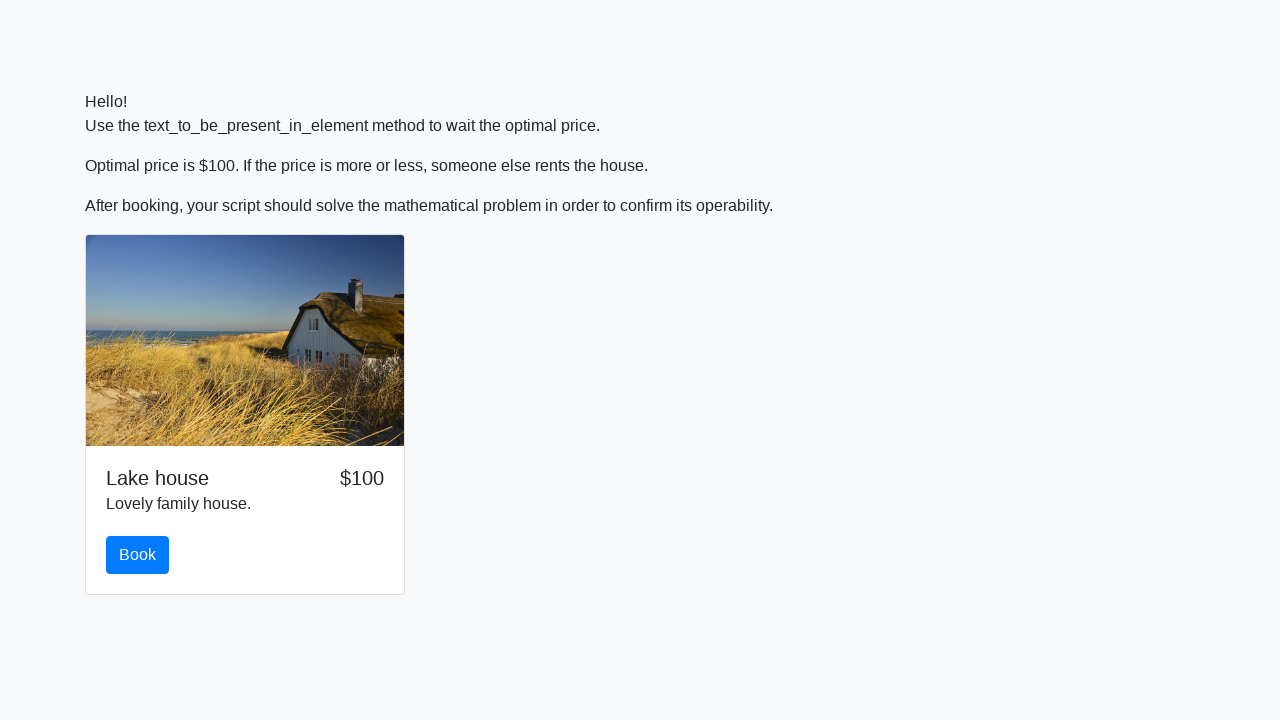

Clicked the book button to reveal math problem at (138, 555) on button.btn
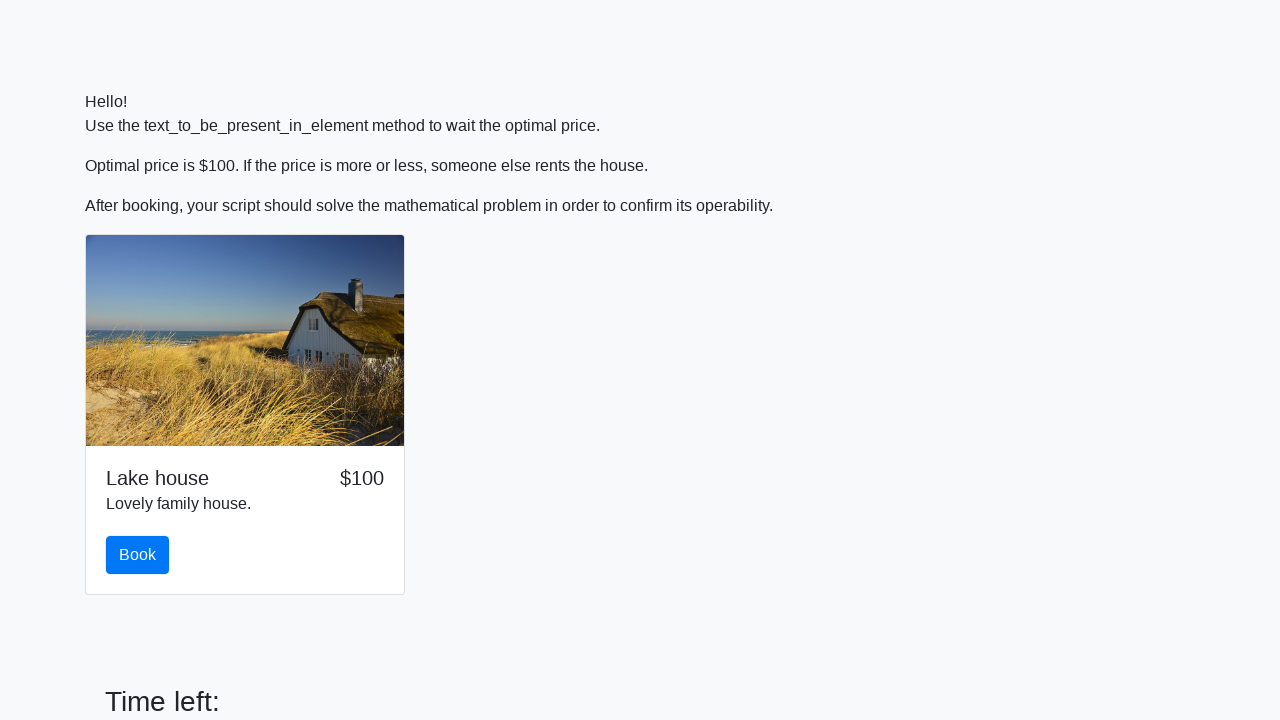

Retrieved x value from input field: 335
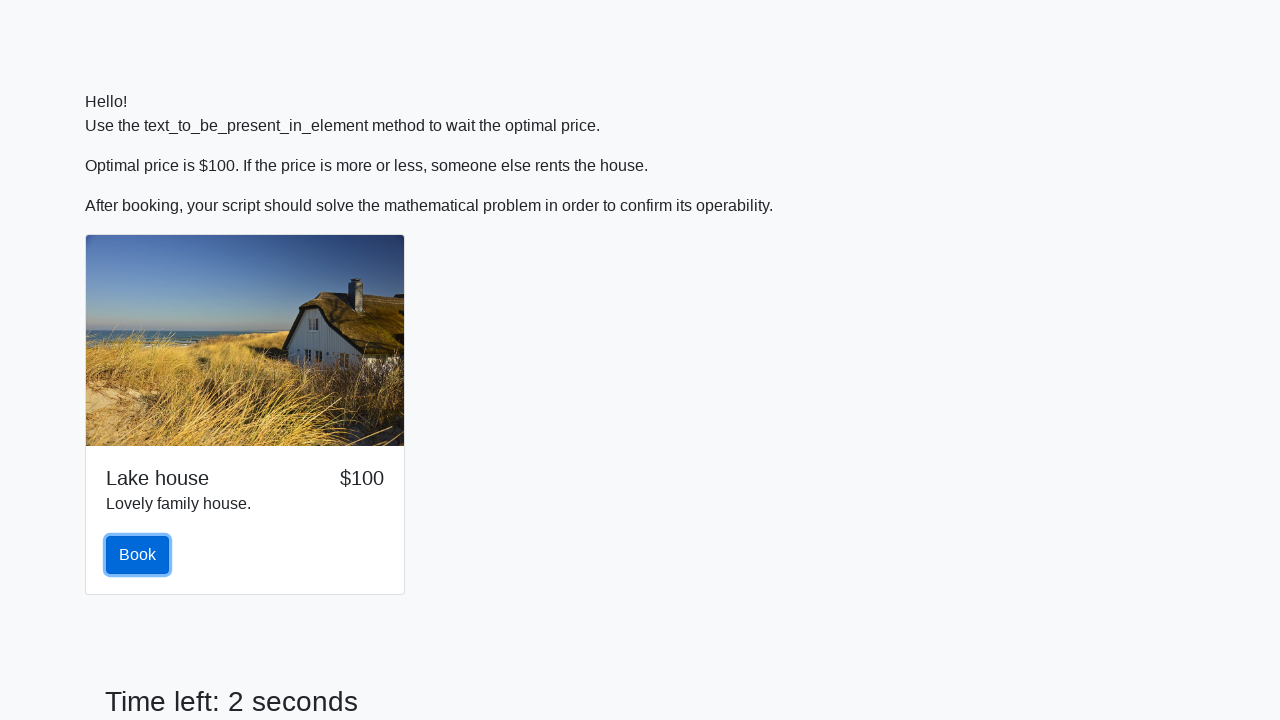

Calculated answer using formula: y = log(abs(12 * sin(335))) = 2.393813808334808
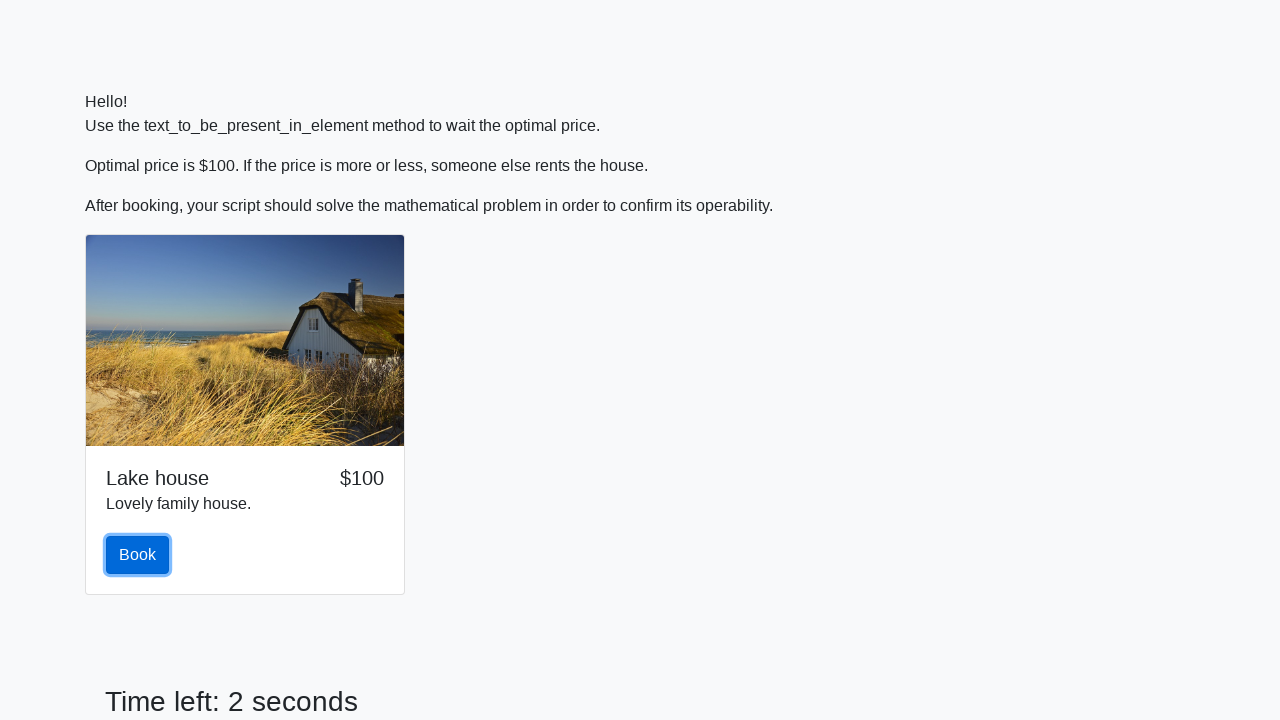

Filled answer field with calculated value: 2.393813808334808 on #answer
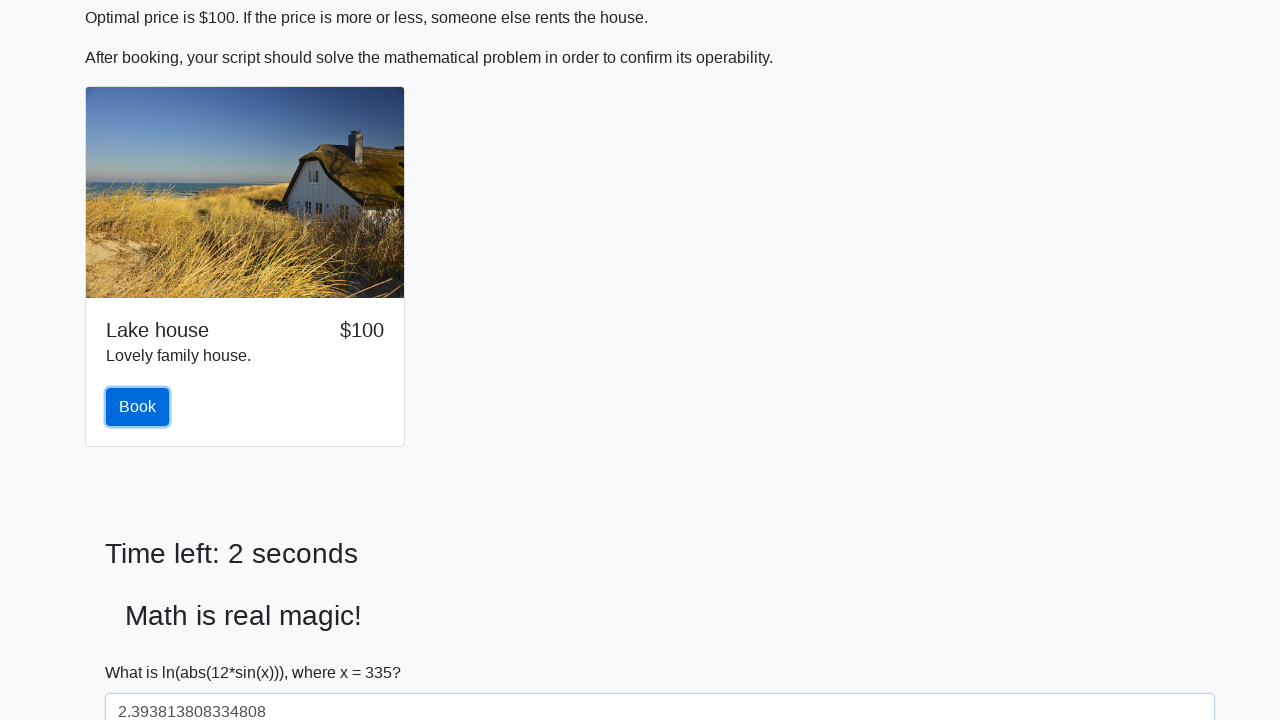

Clicked solve button to submit the answer at (143, 651) on #solve
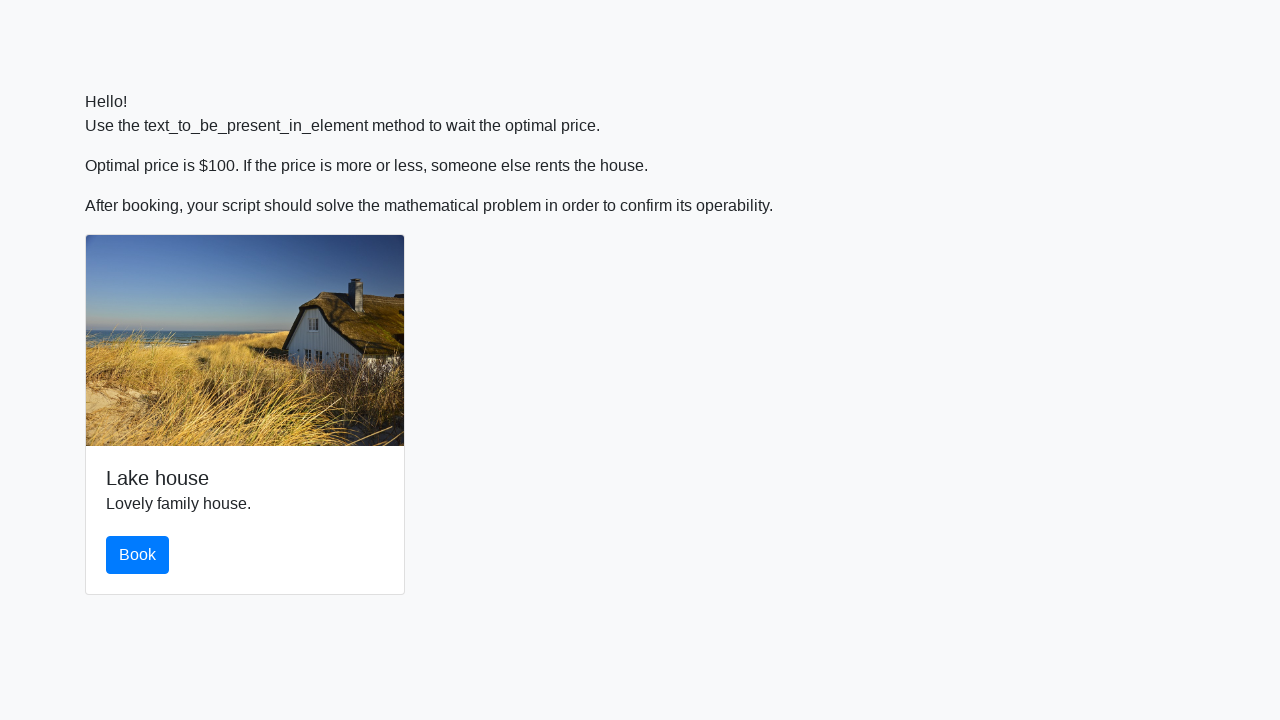

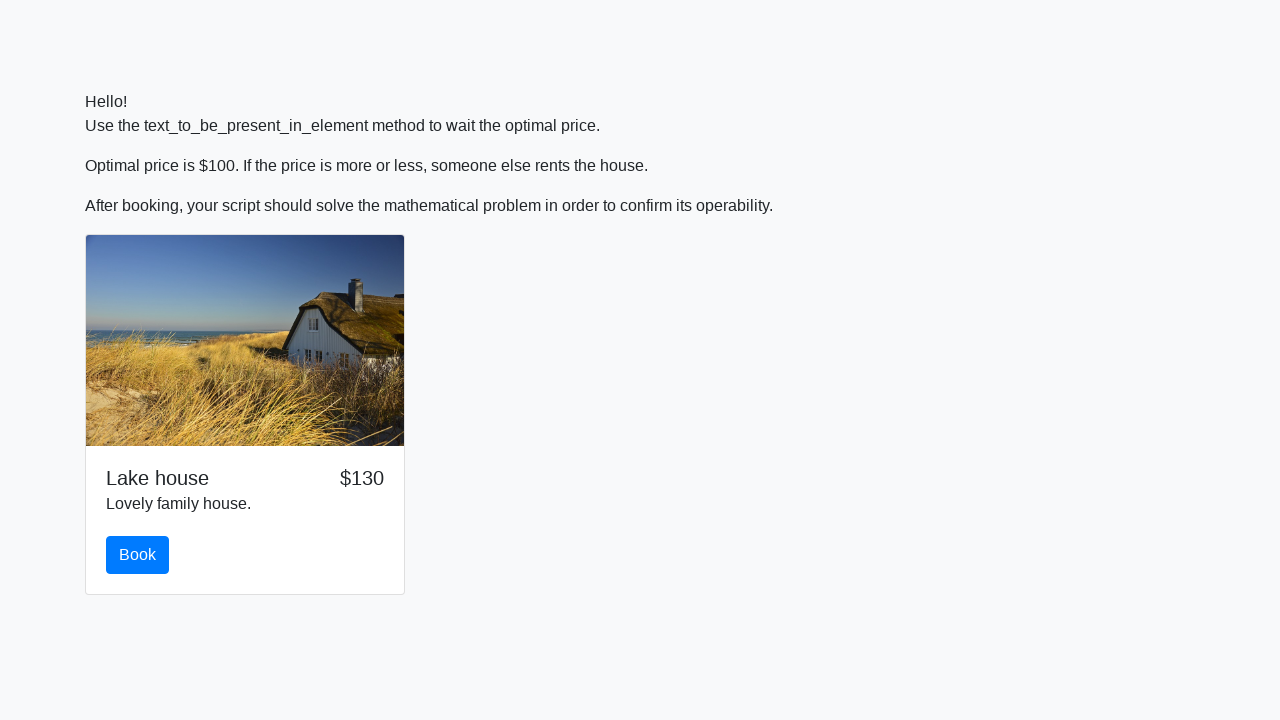